Tests login form validation by submitting an invalid username with valid password and verifying the error message

Starting URL: https://the-internet.herokuapp.com/login

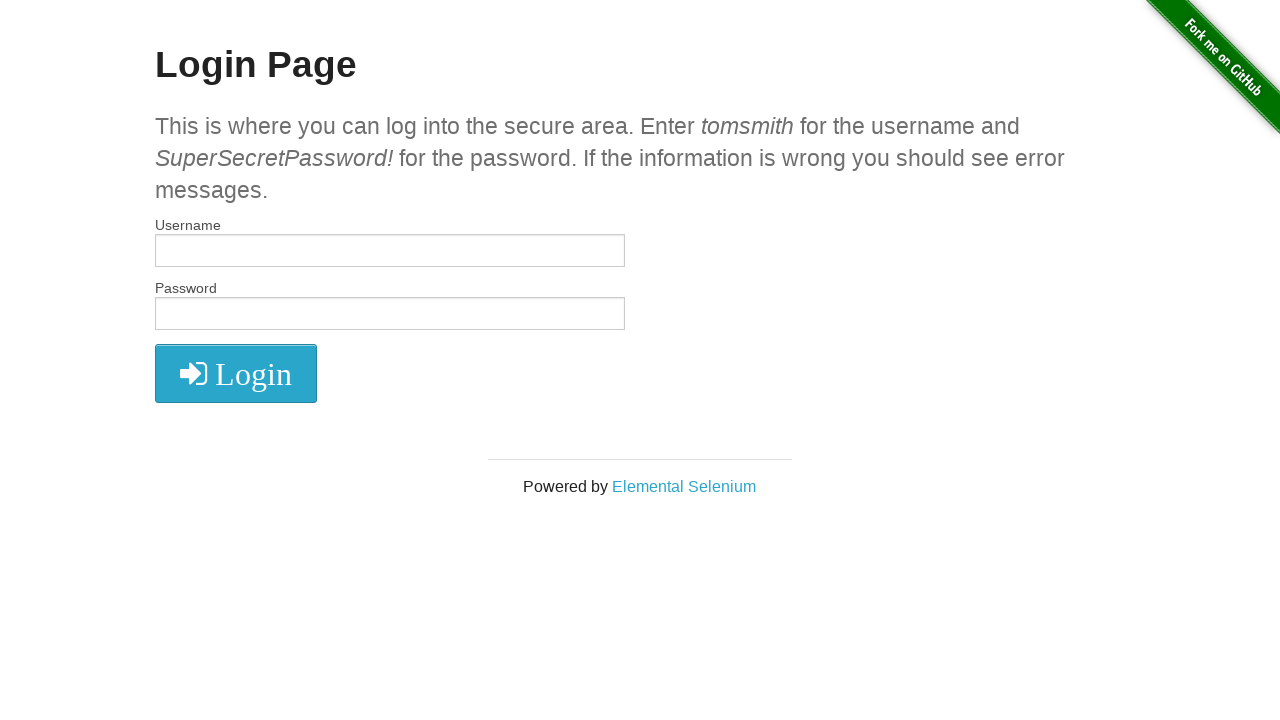

Filled username field with invalid username 'omsmith' on #username
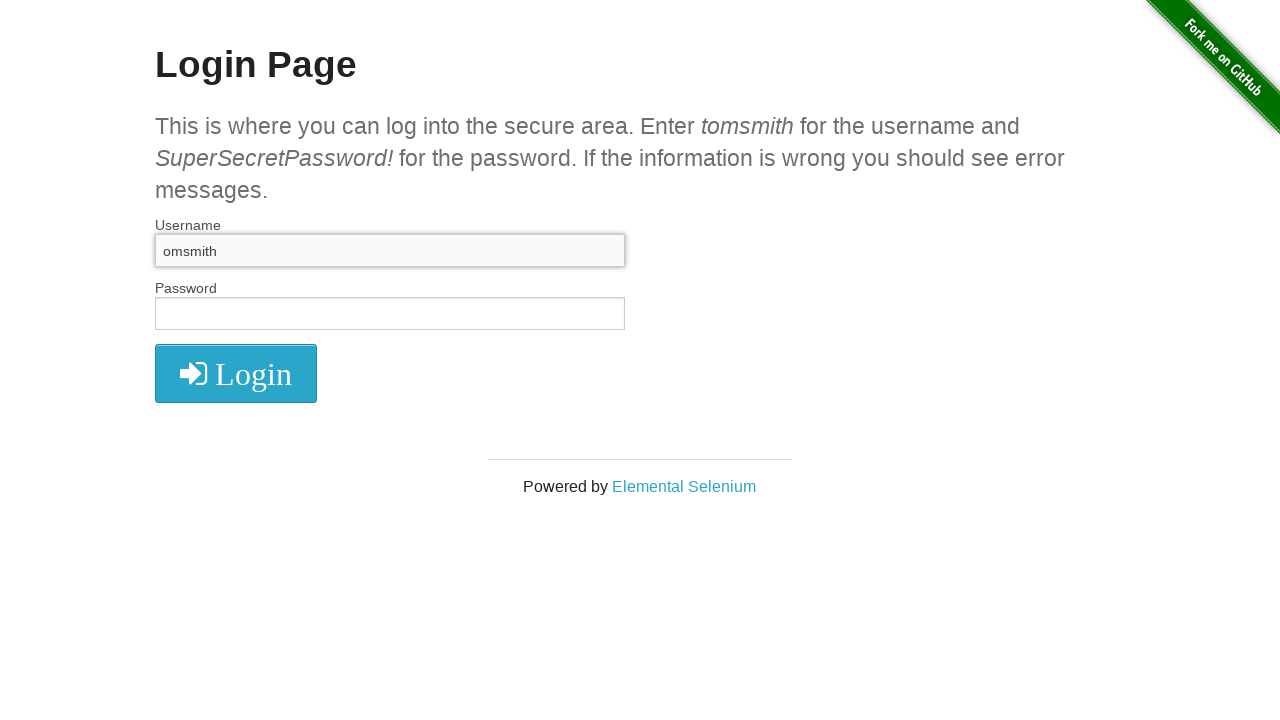

Filled password field with valid password on #password
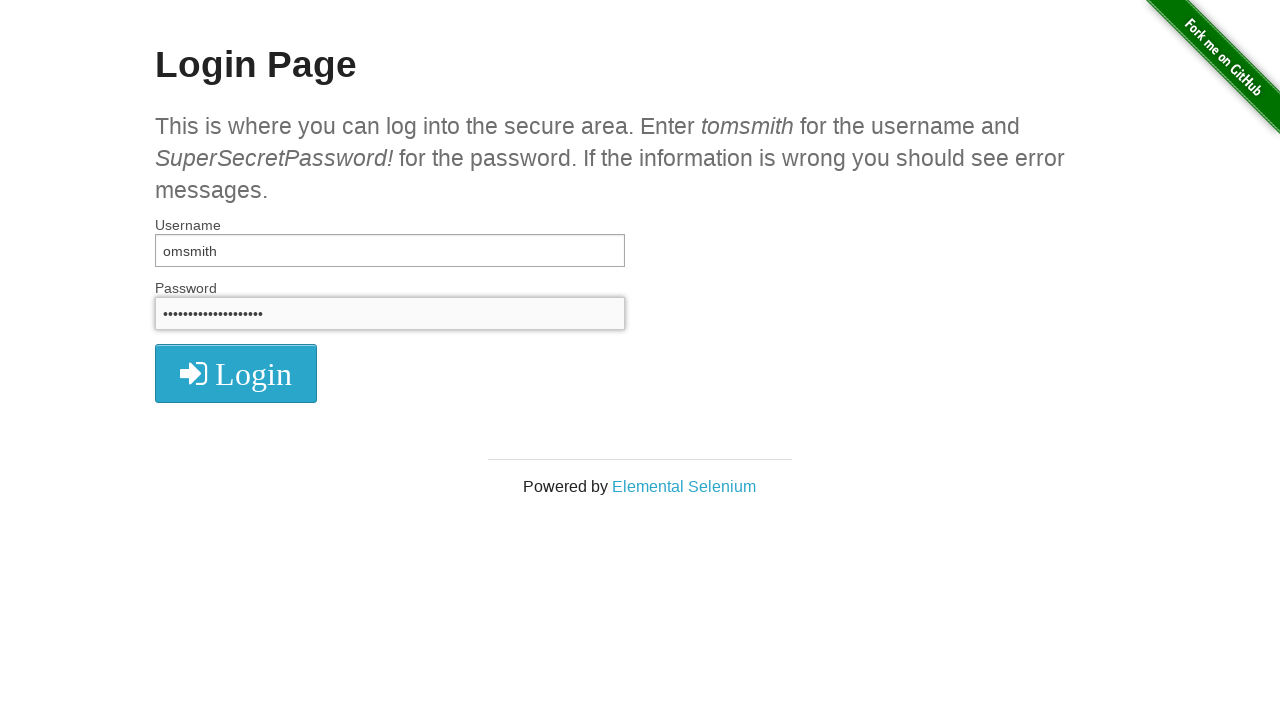

Clicked login button to submit form at (236, 373) on button[type='submit']
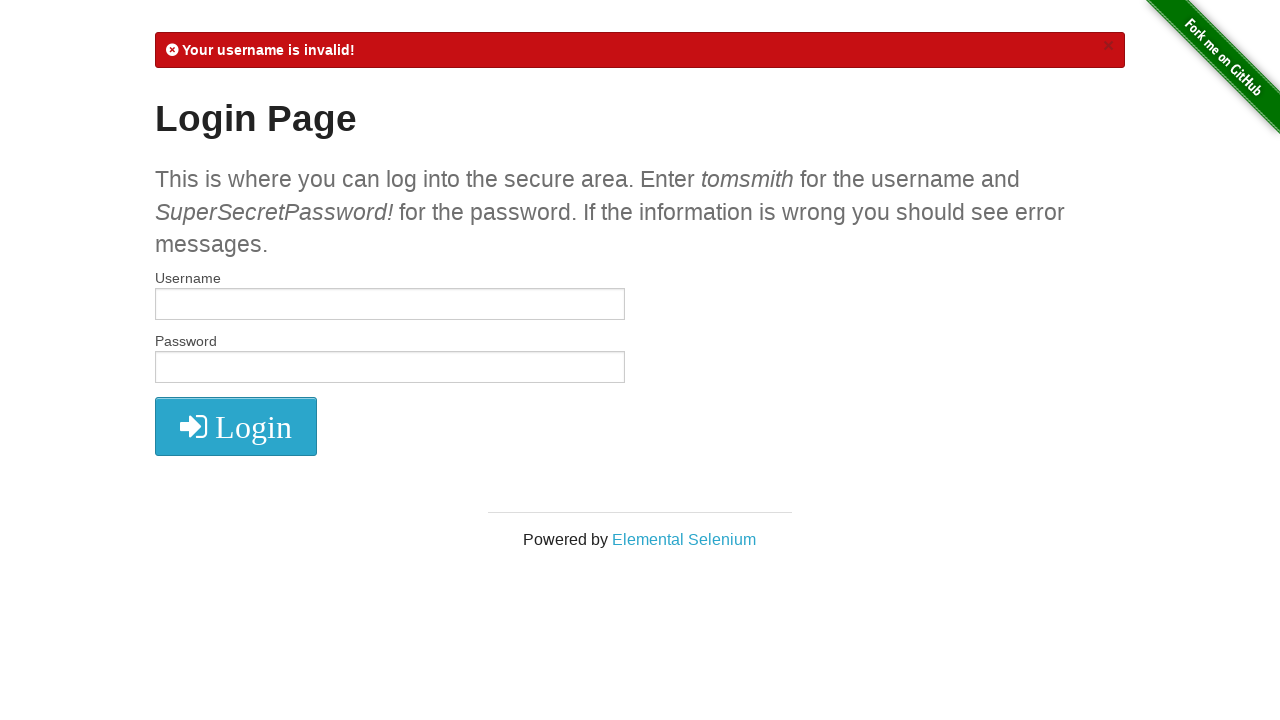

Error message element loaded
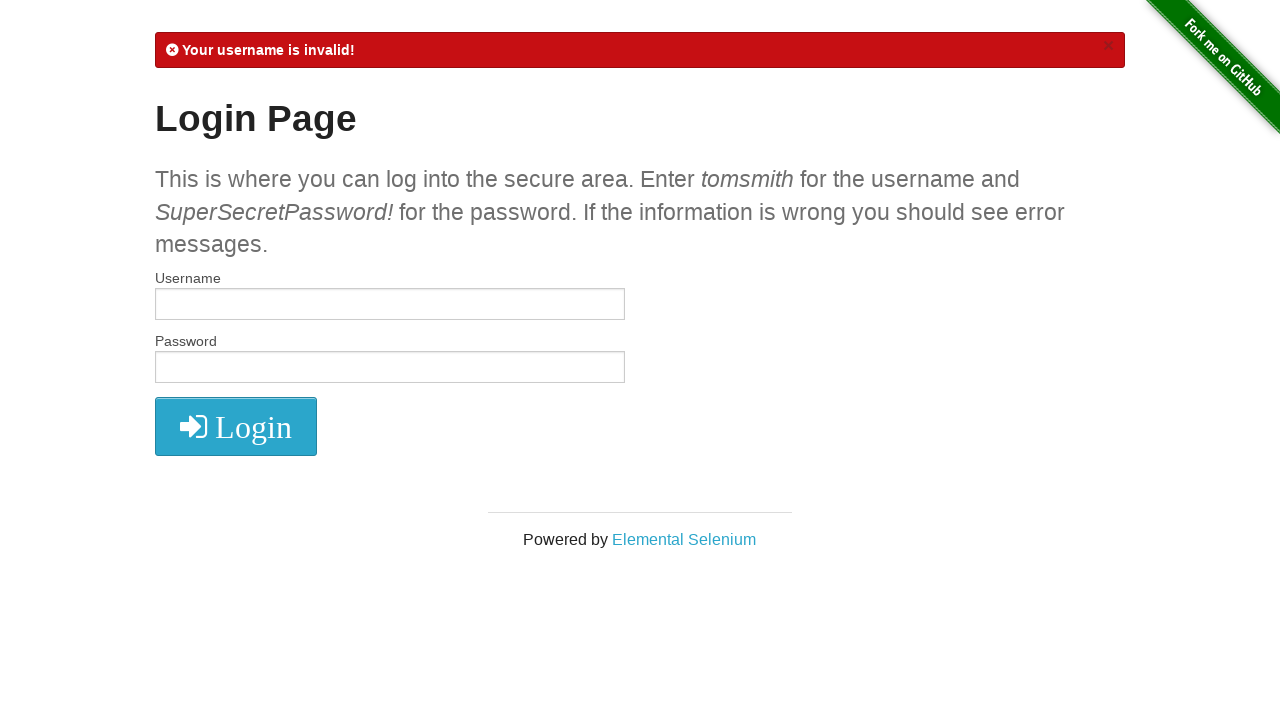

Verified error message contains 'Your username is invalid!'
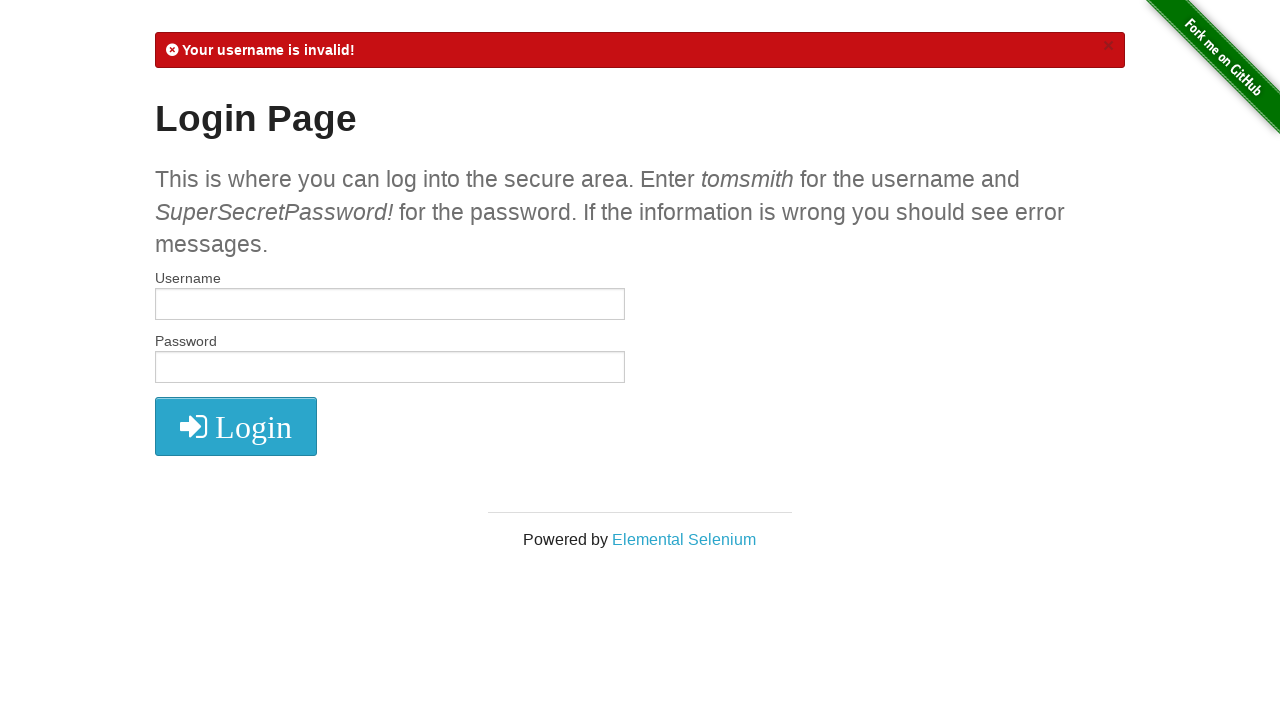

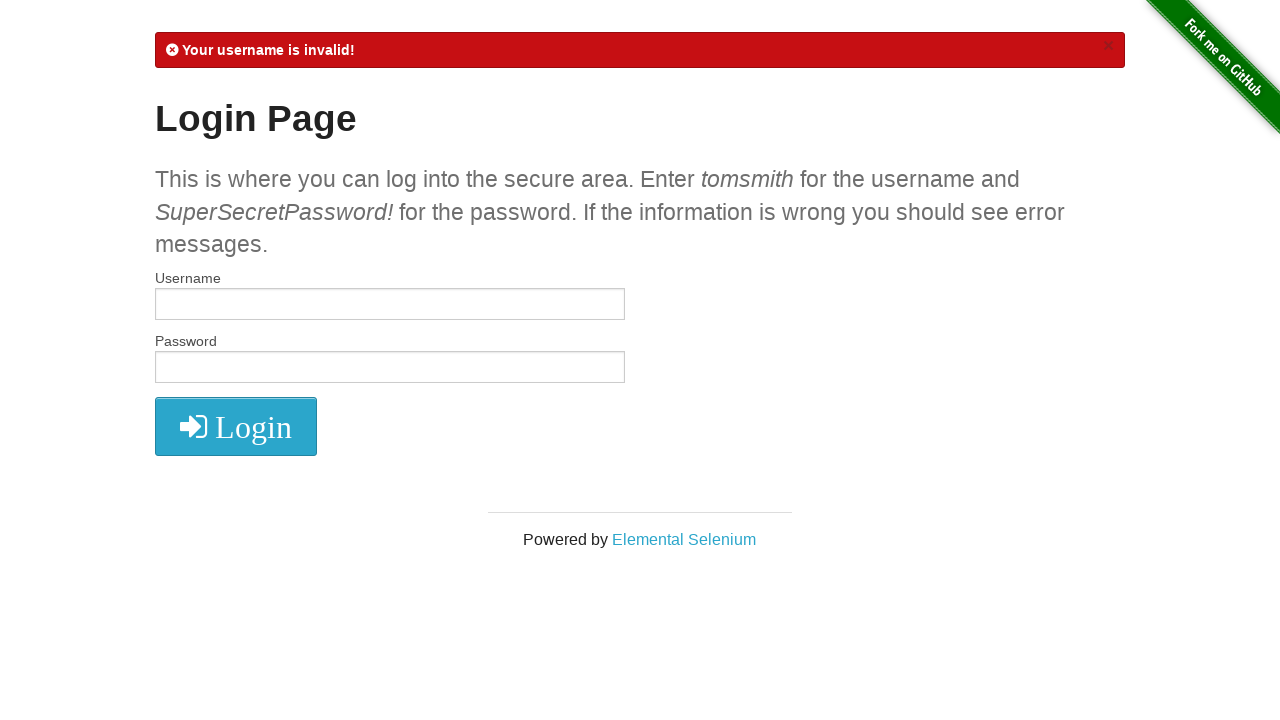